Opens the OrangeHRM demo homepage and maximizes the browser window to verify the page loads correctly

Starting URL: https://opensource-demo.orangehrmlive.com/

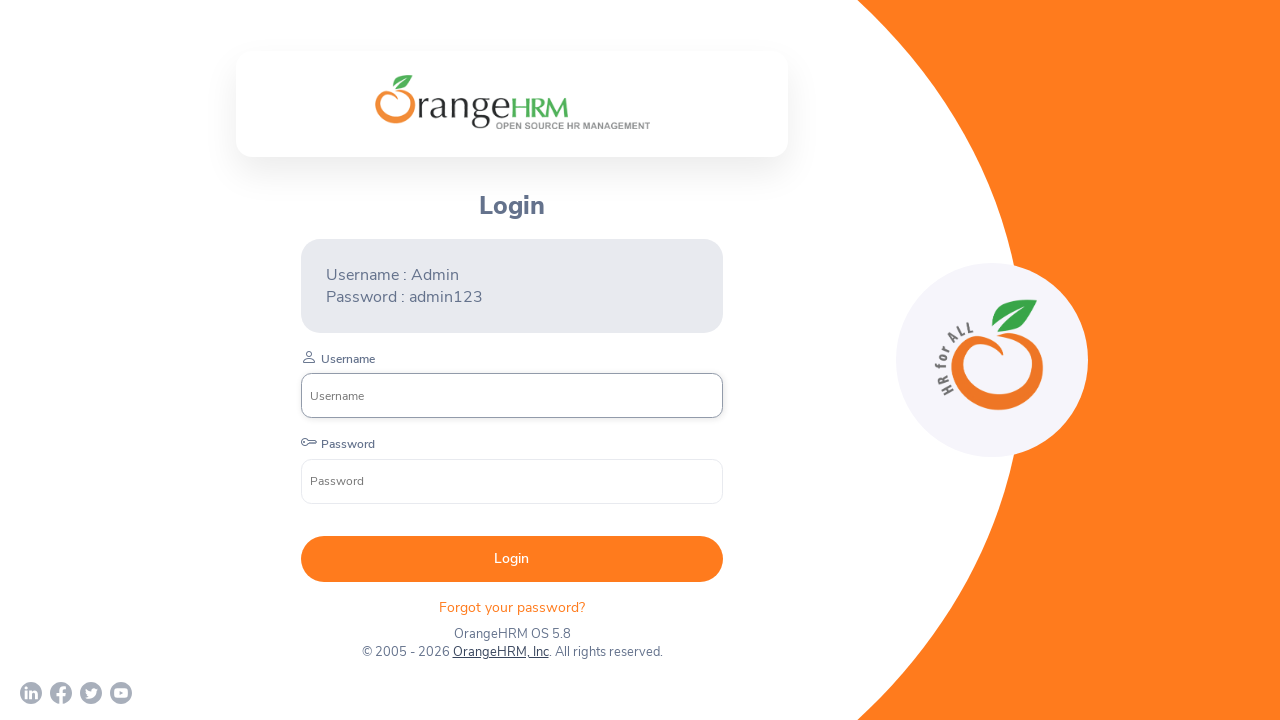

Set viewport size to 1920x1080 to maximize browser window
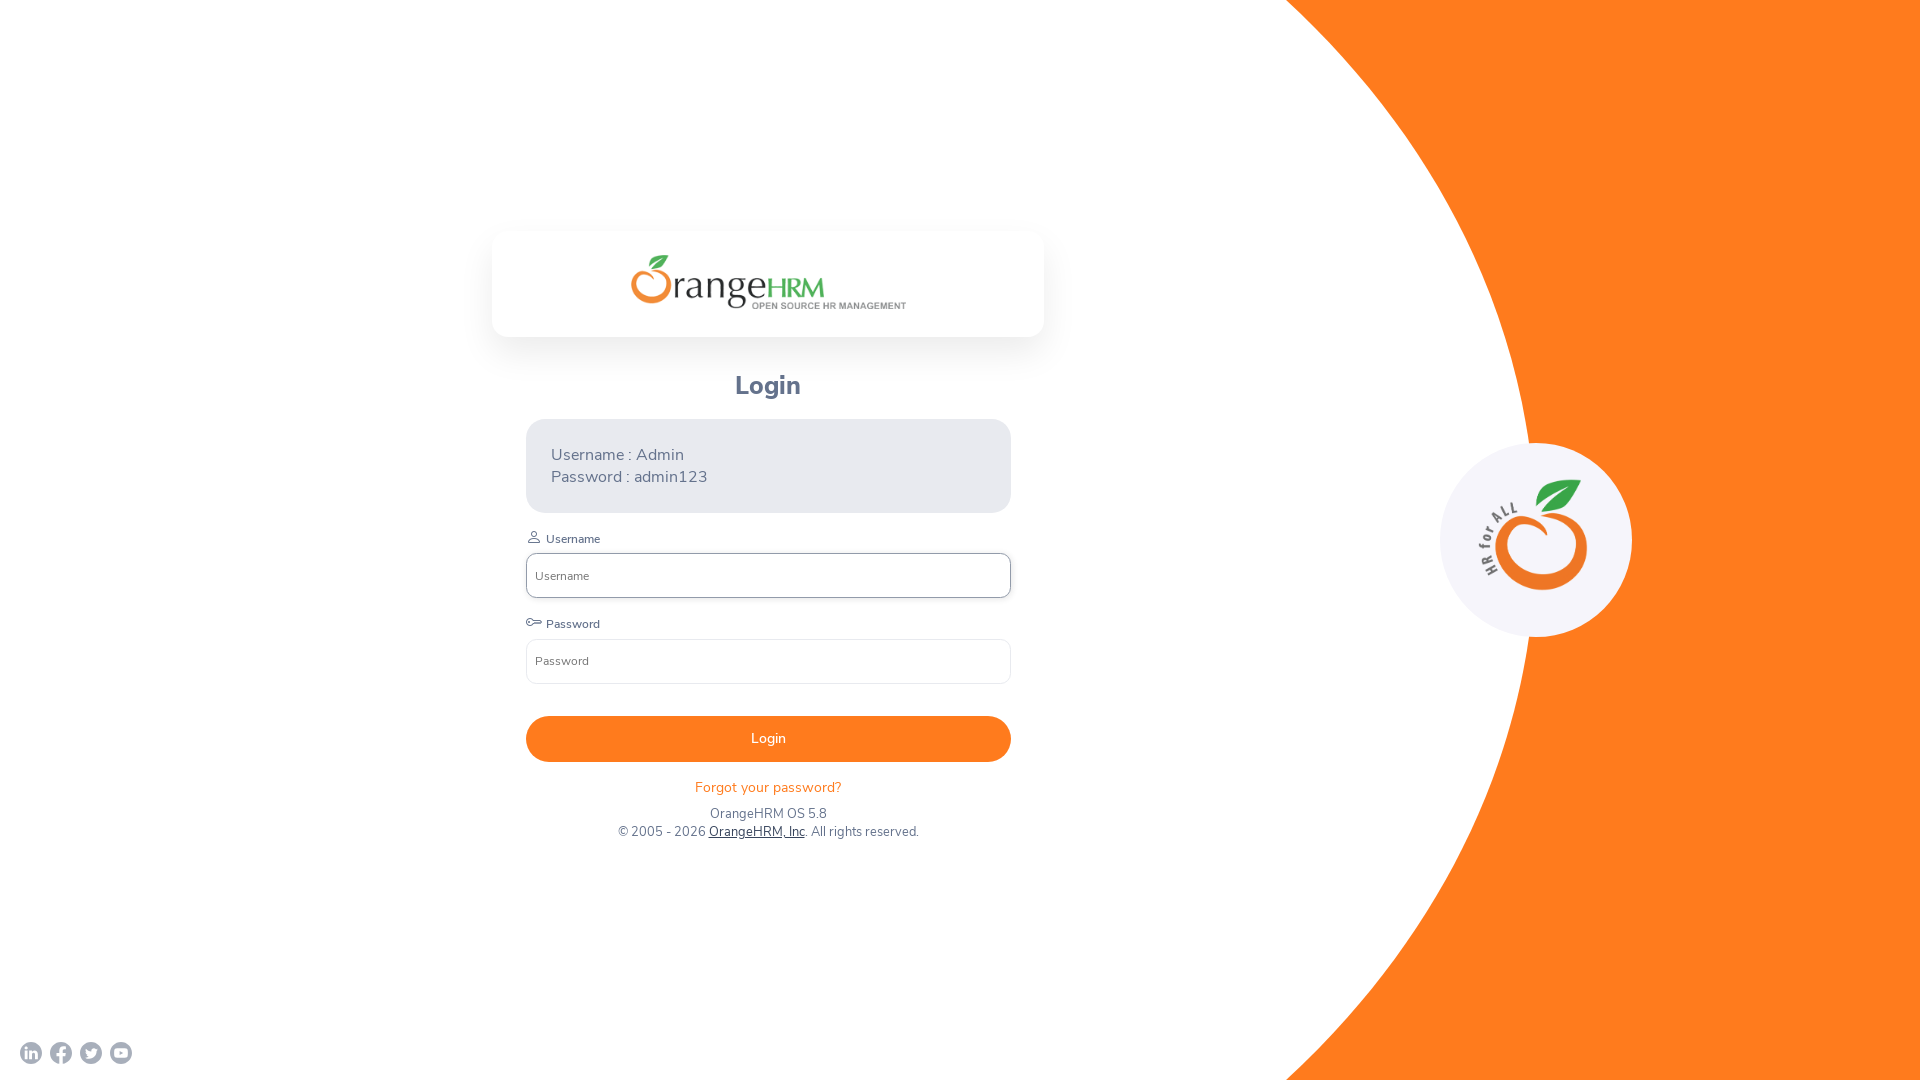

OrangeHRM demo homepage loaded successfully
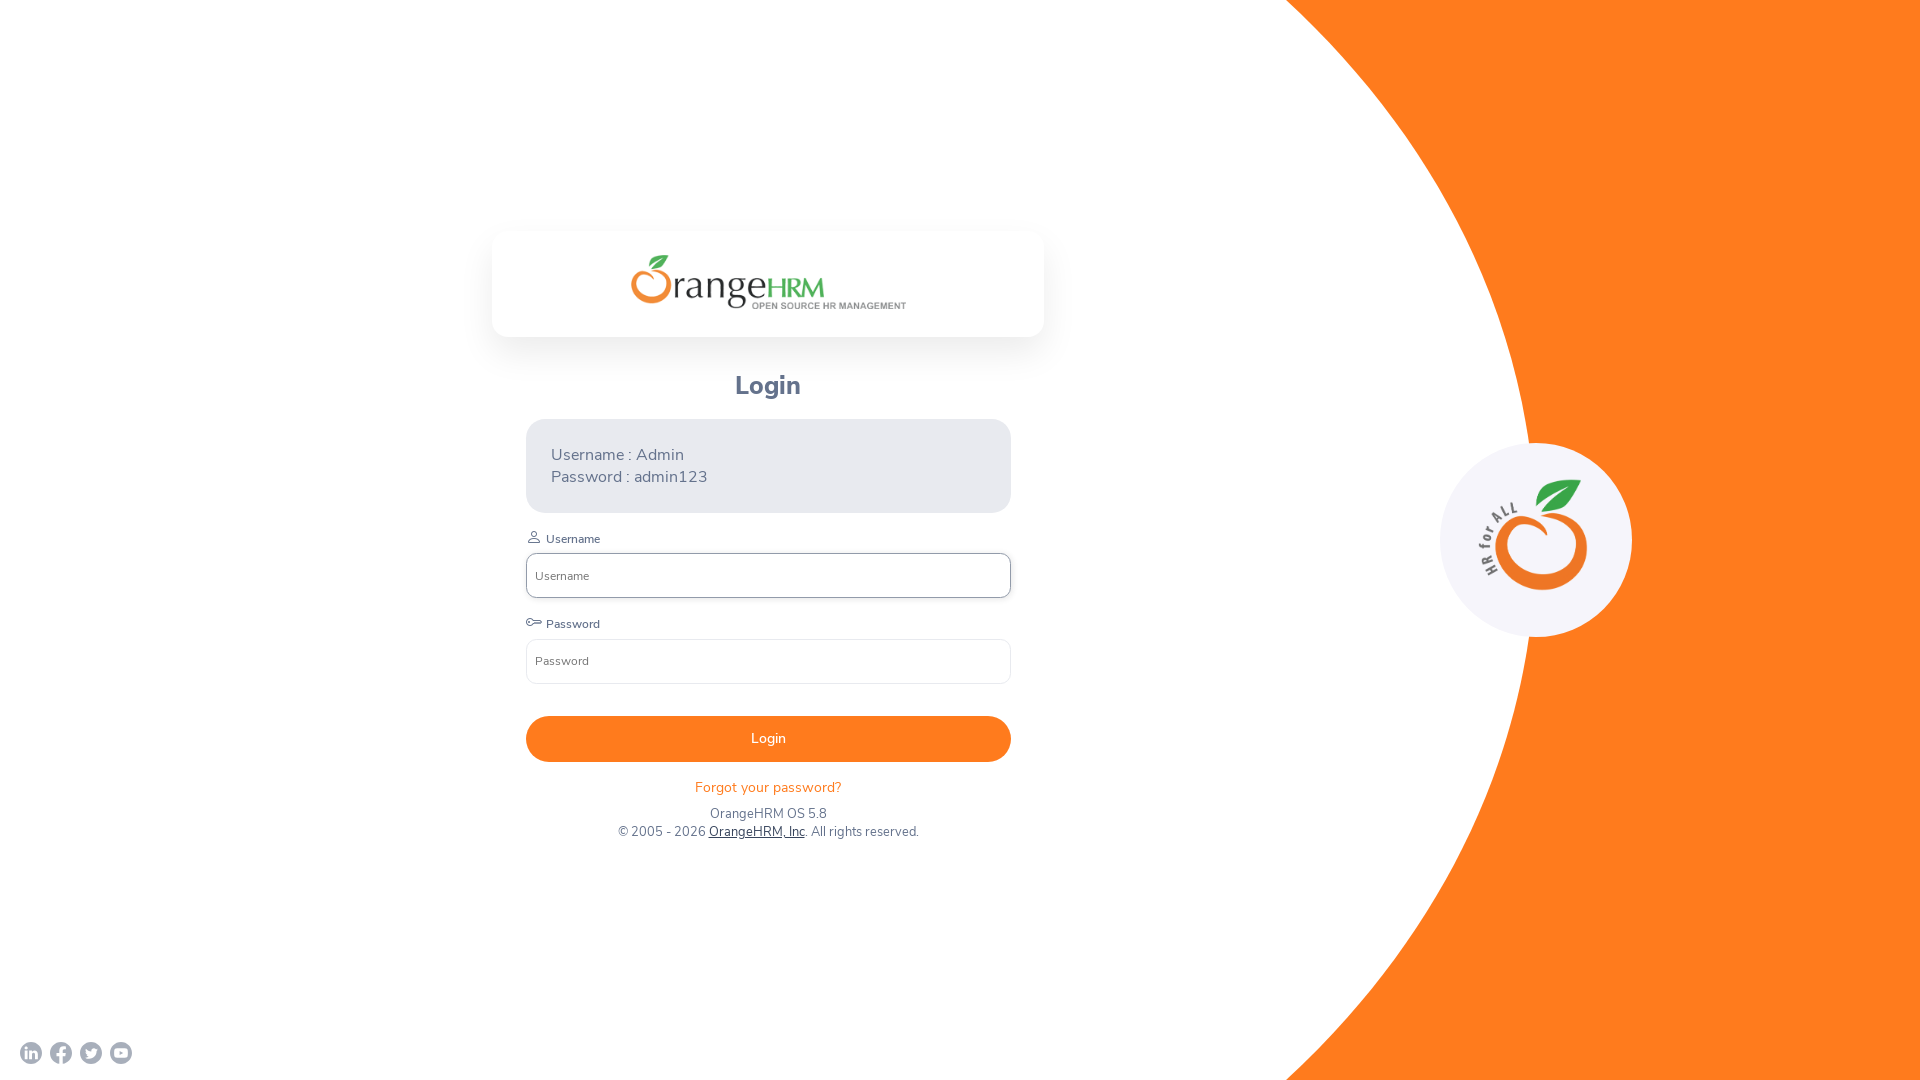

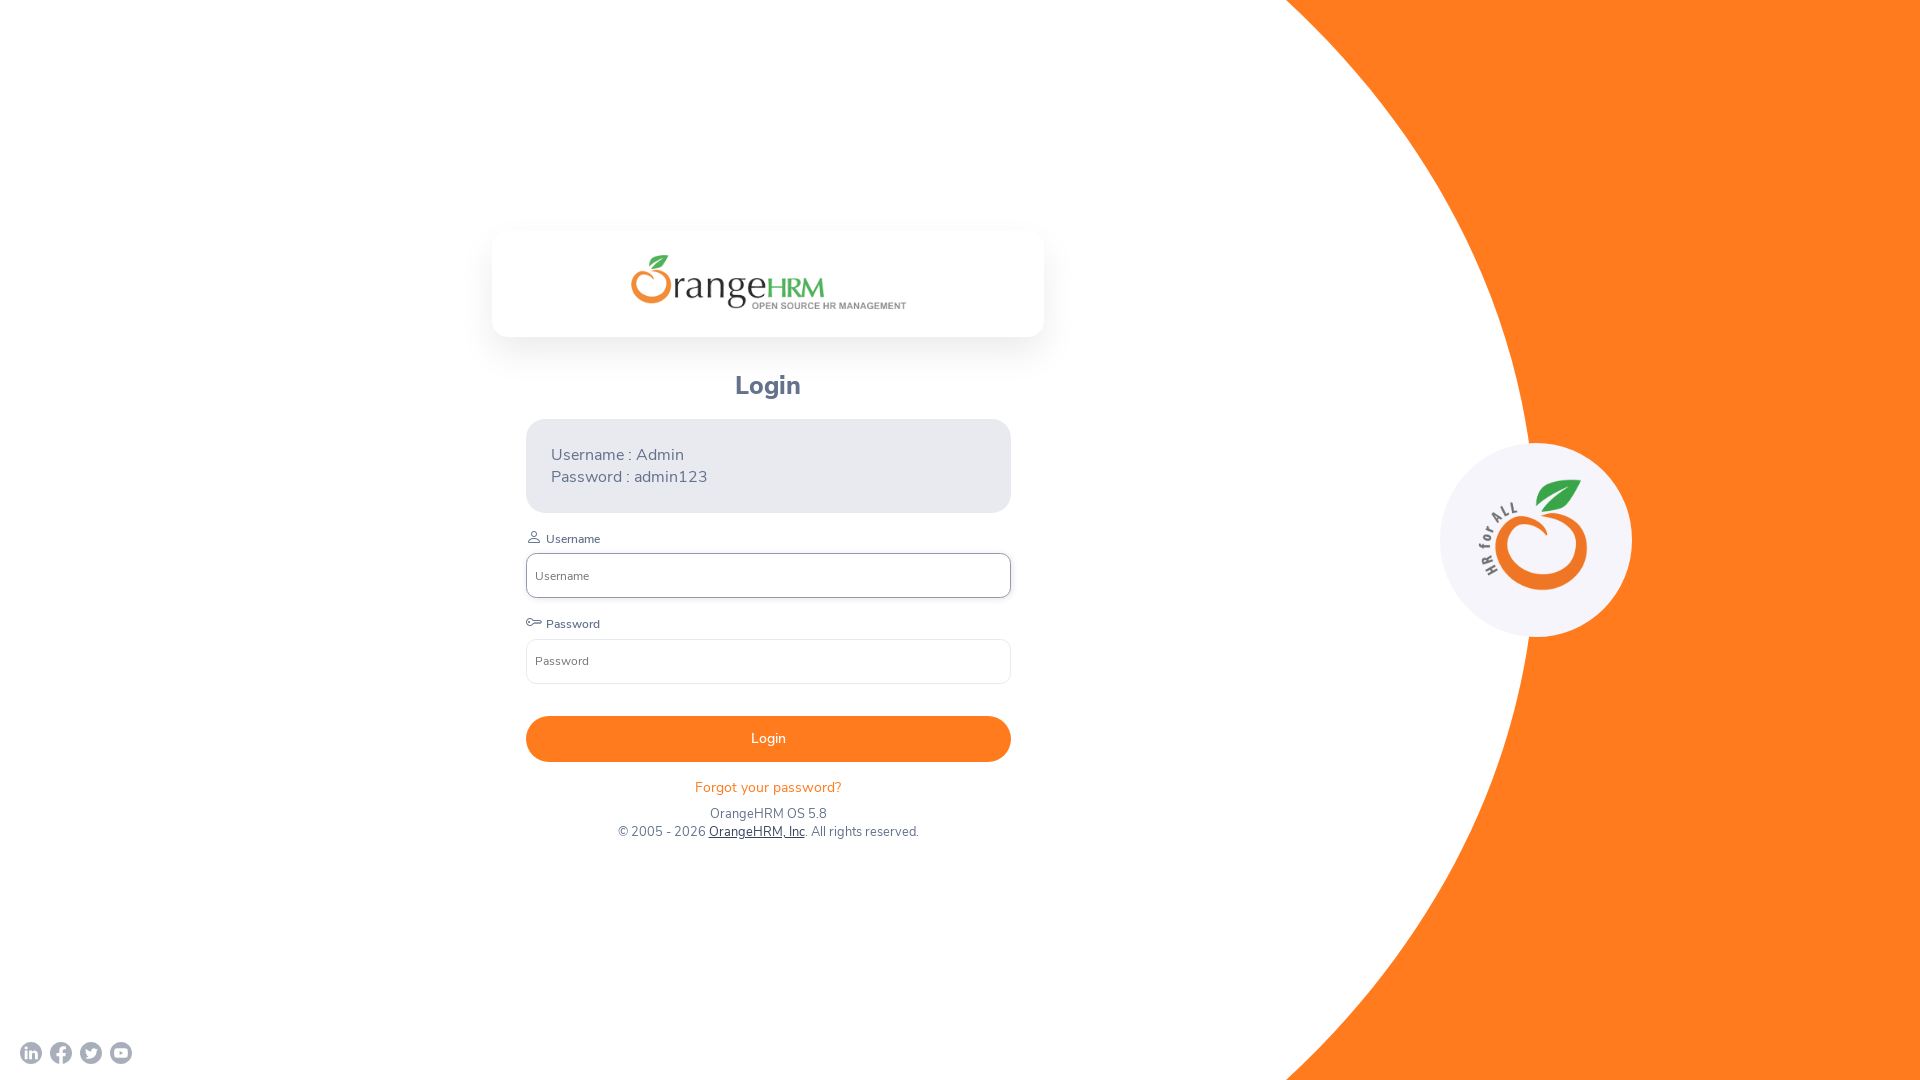